Navigates to RedBus website and verifies page loads successfully

Starting URL: https://www.redbus.in/

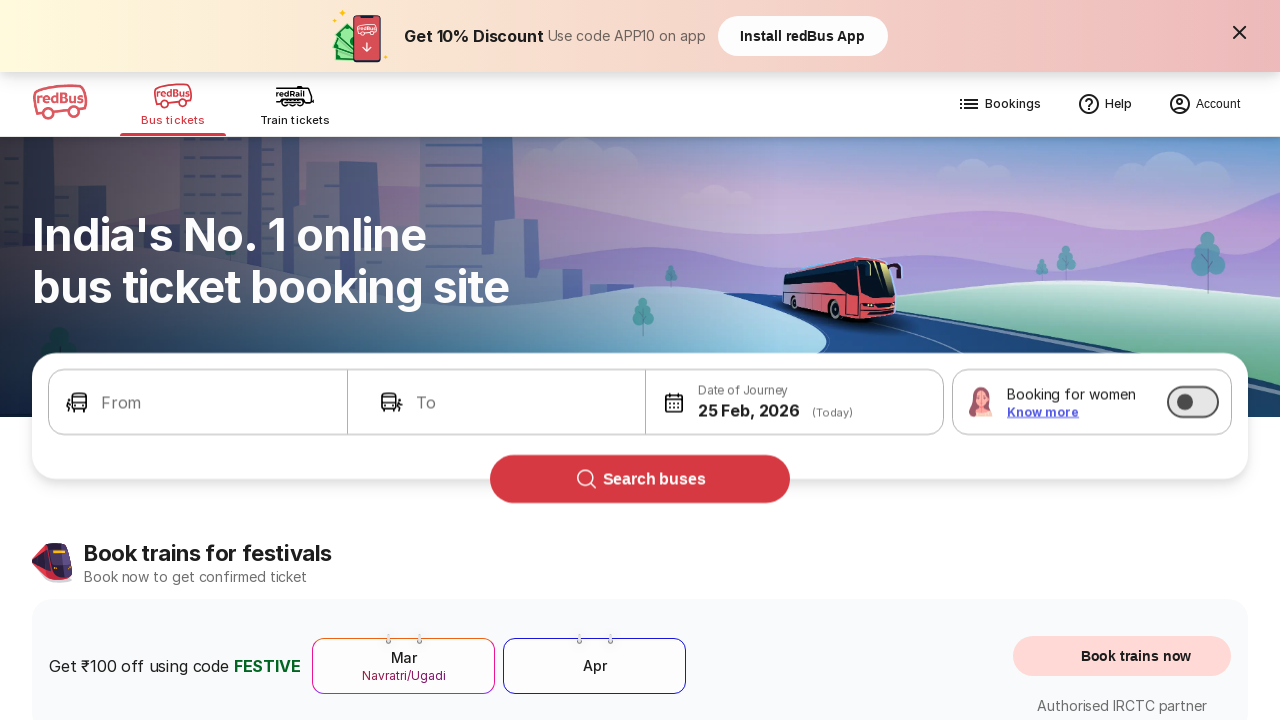

Navigated to RedBus website
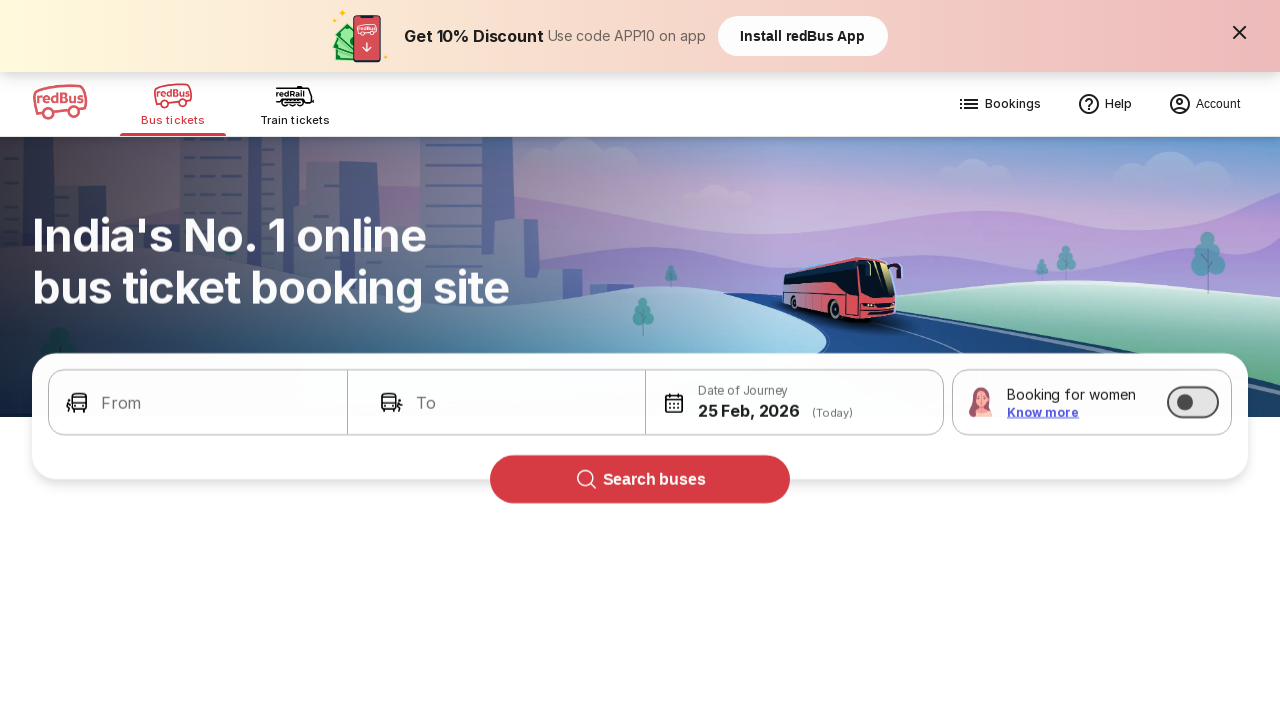

Page DOM content loaded successfully
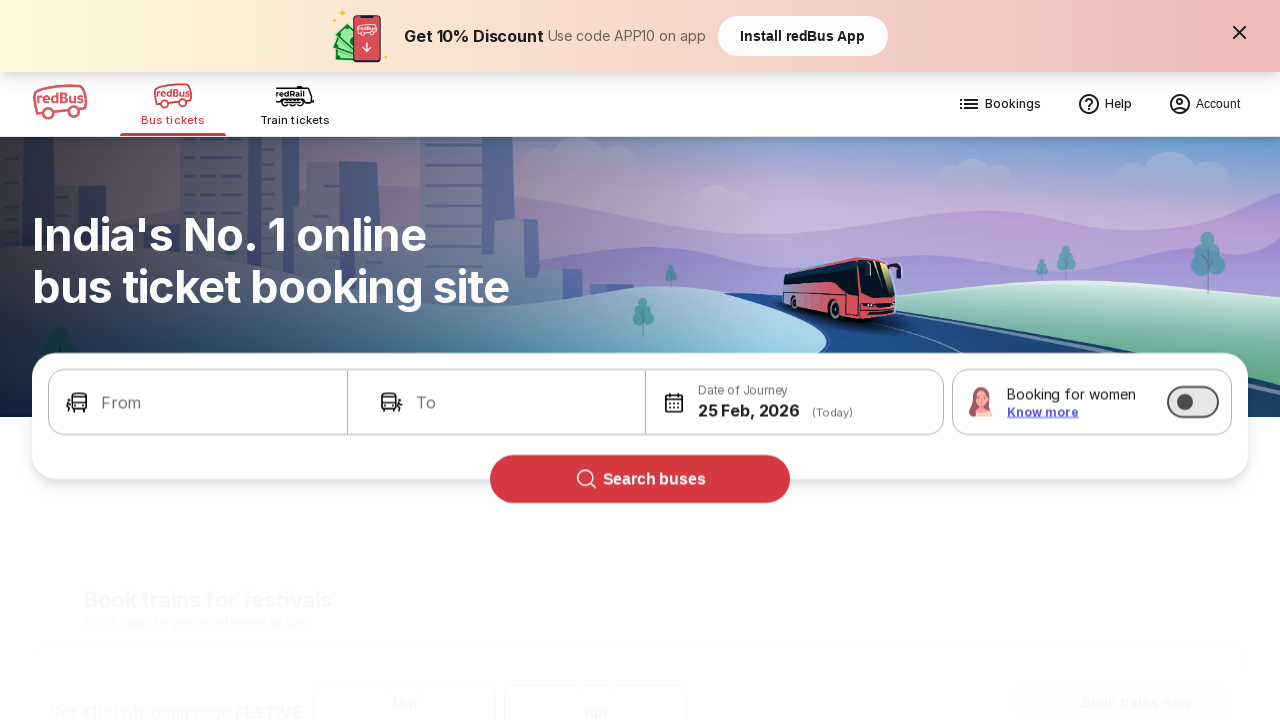

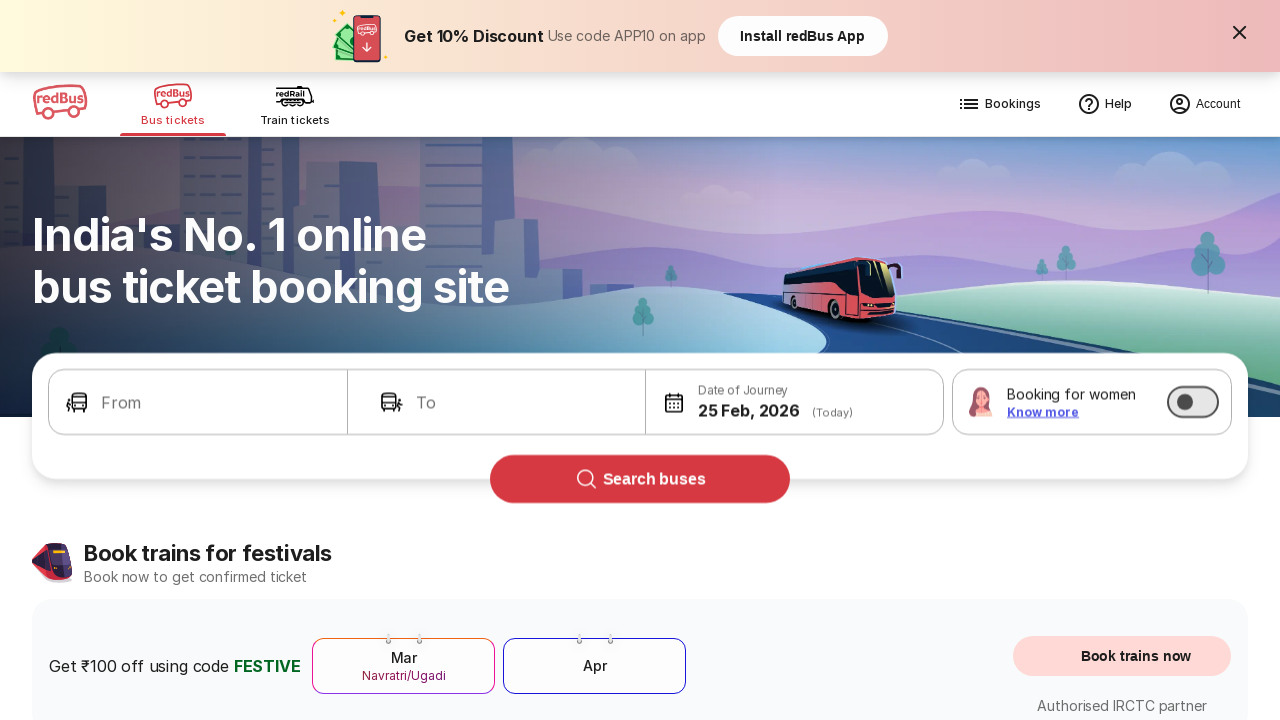